Tests that the demoblaze homepage loads and displays the expected description text

Starting URL: https://www.demoblaze.com/

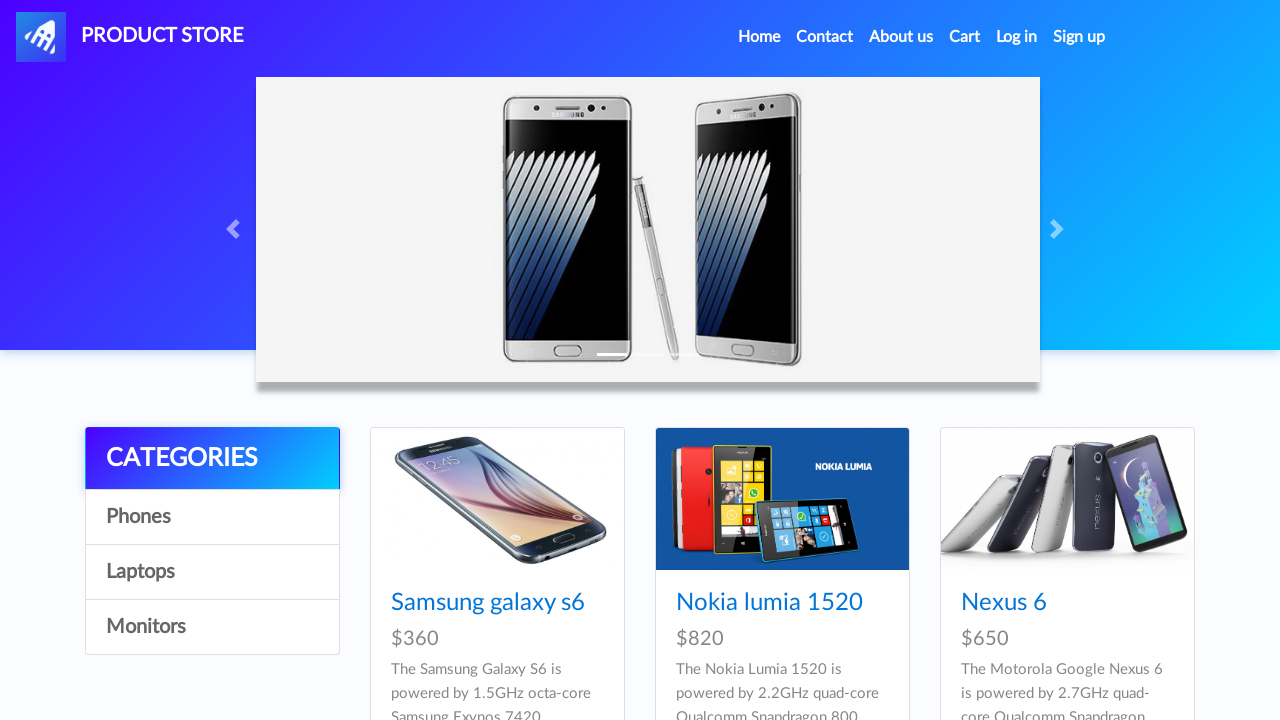

Waited for product description paragraph to load
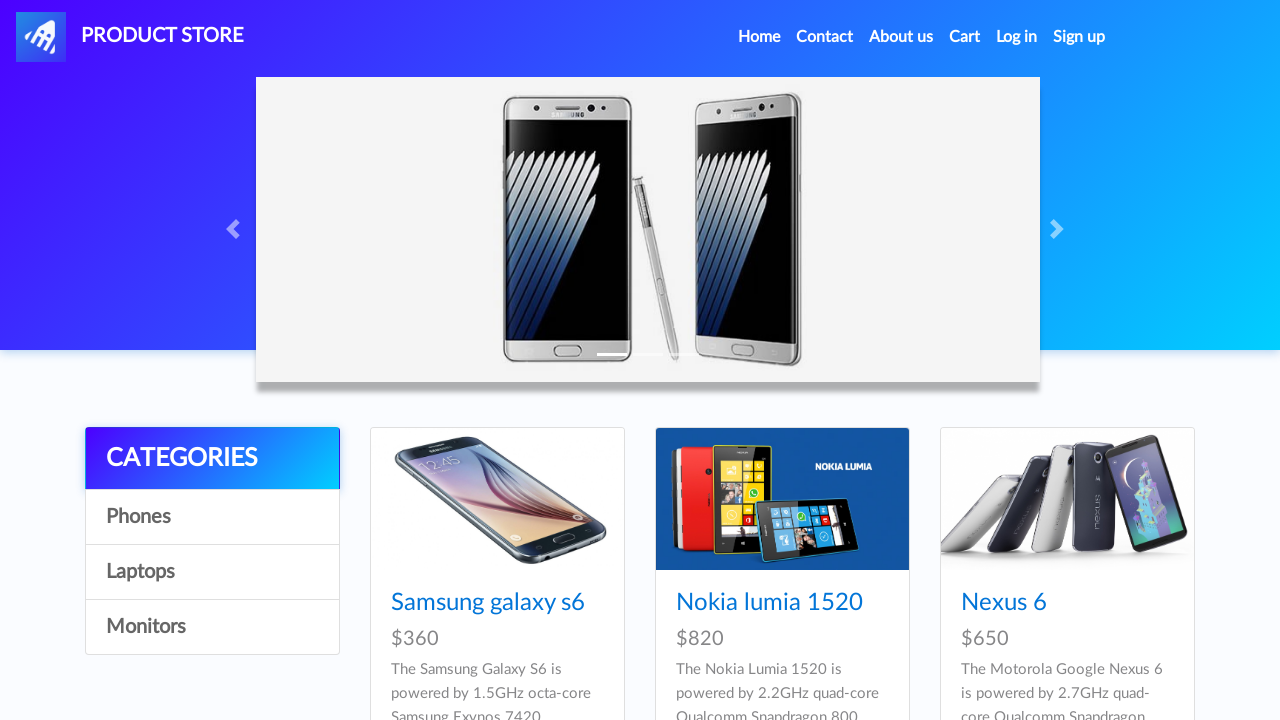

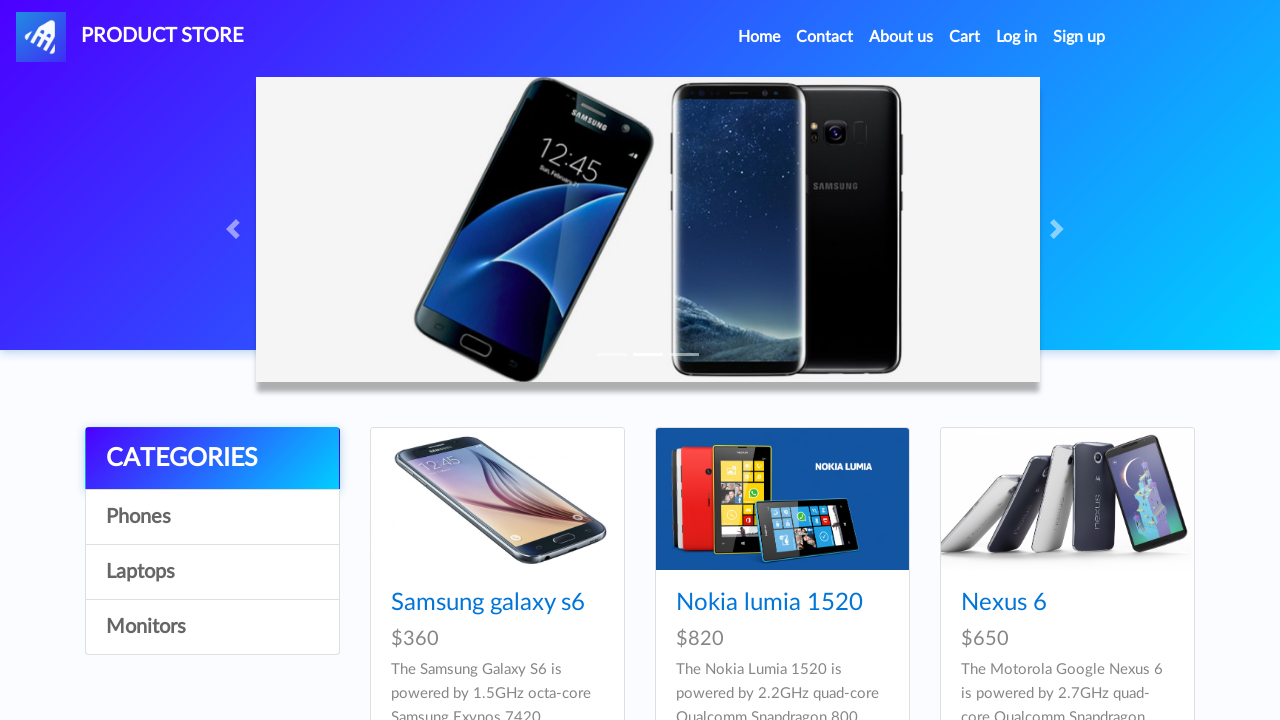